Tests SpiceJet flight booking interface by selecting origin city (Varanasi) and destination city (Udaipur) from the flight search form

Starting URL: https://www.spicejet.com

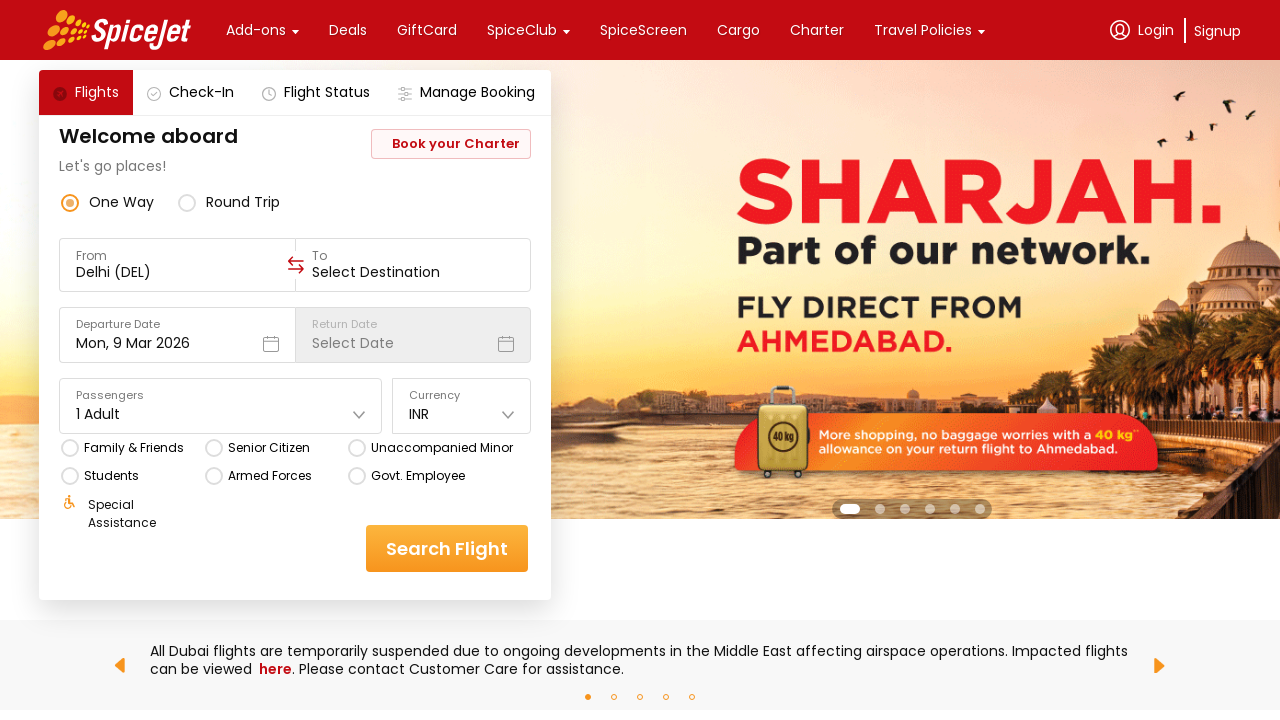

Clicked on the origin/departure city field at (177, 265) on div[data-testid='to-testID-origin'] div.css-1dbjc4n.r-14lw9ot.r-11u4nky.r-z2wwpe
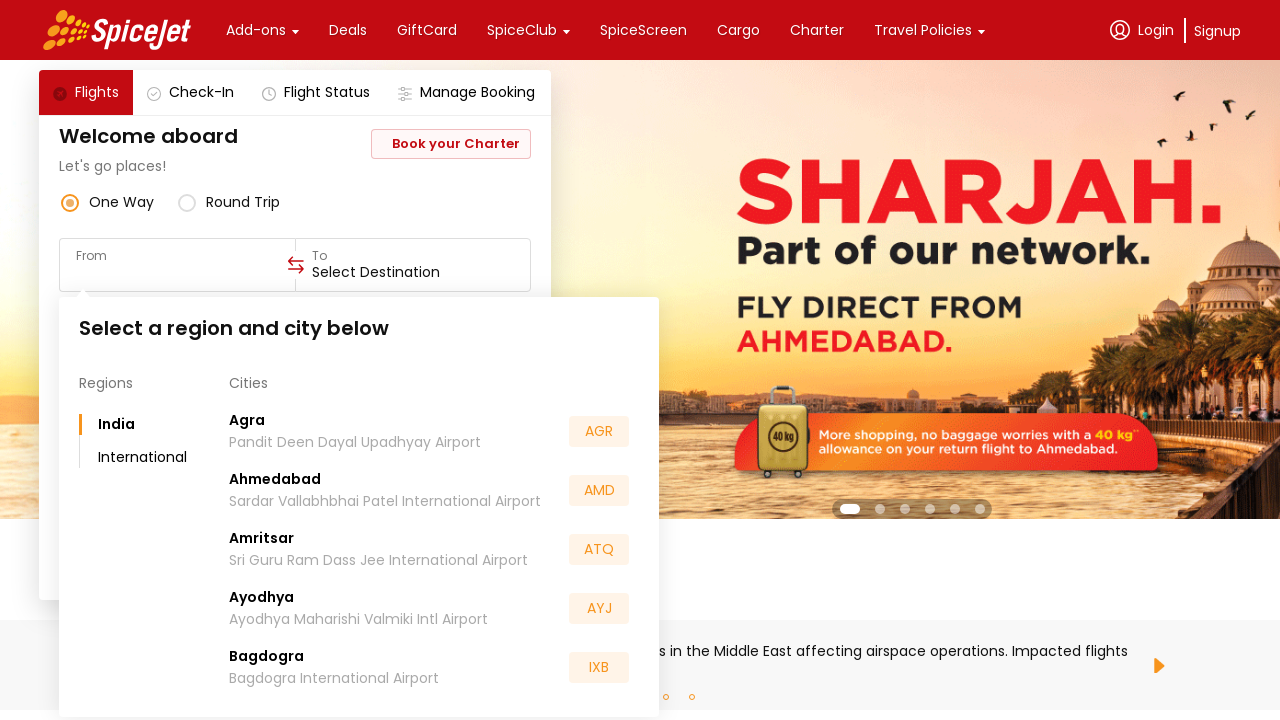

Selected Varanasi as the origin city at (262, 602) on div.css-1dbjc4n.r-18u37iz >> text=Varanasi
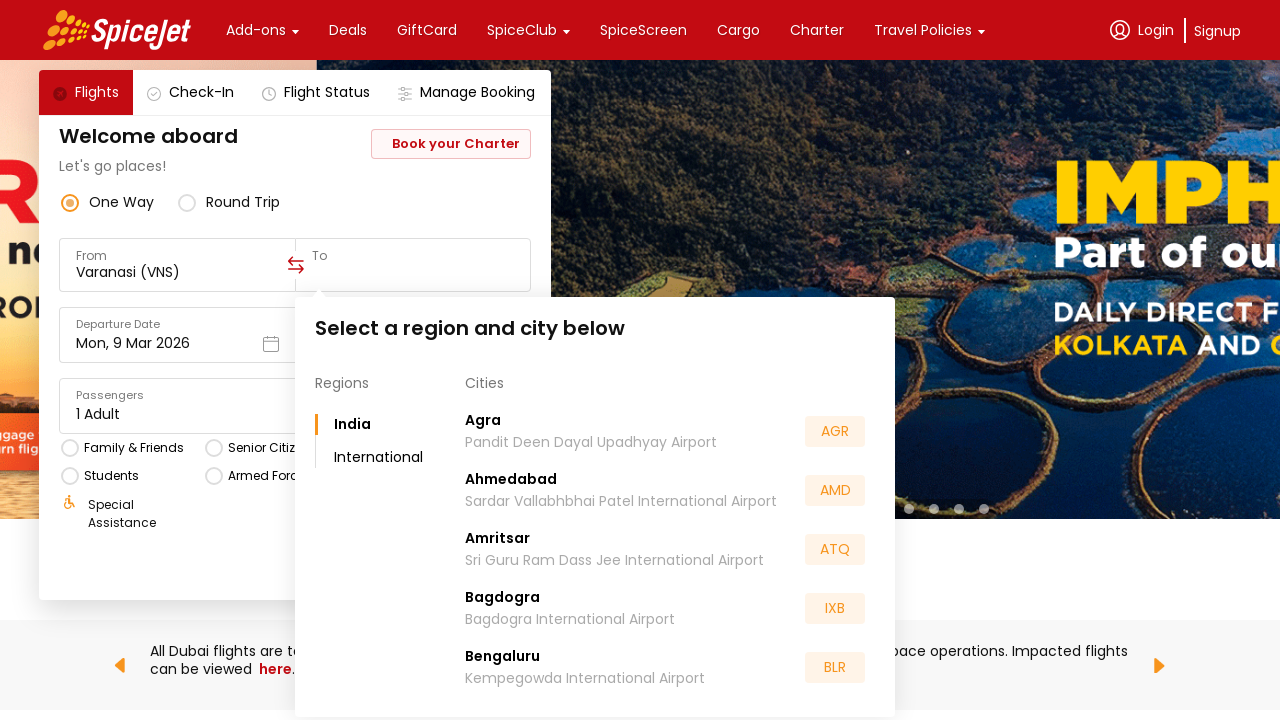

Waited for the destination field to be ready
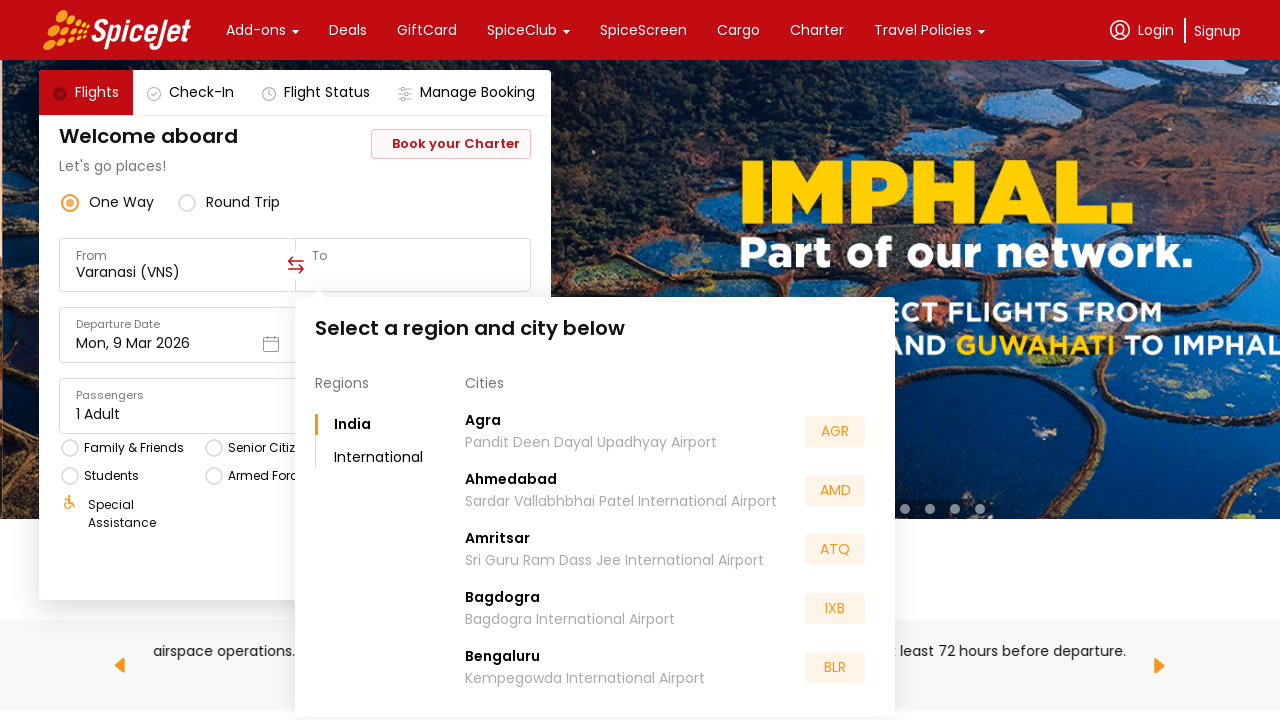

Selected Udaipur as the destination city at (494, 552) on text=Udaipur
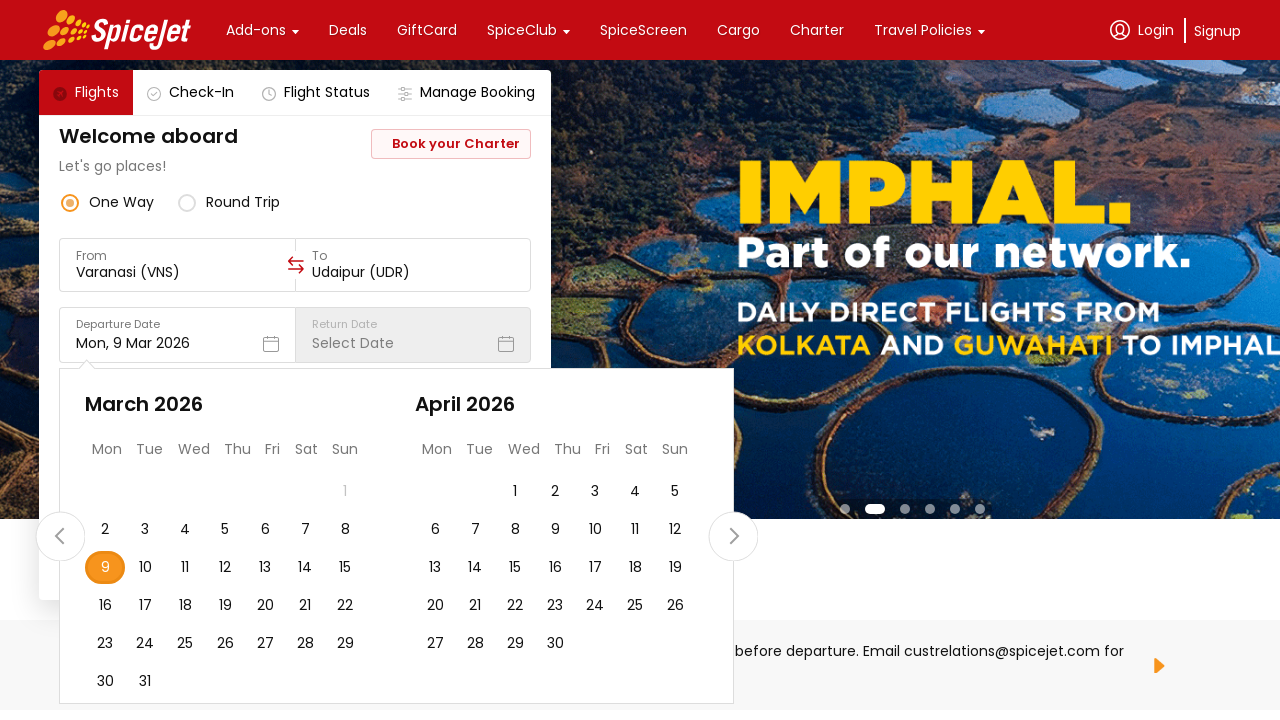

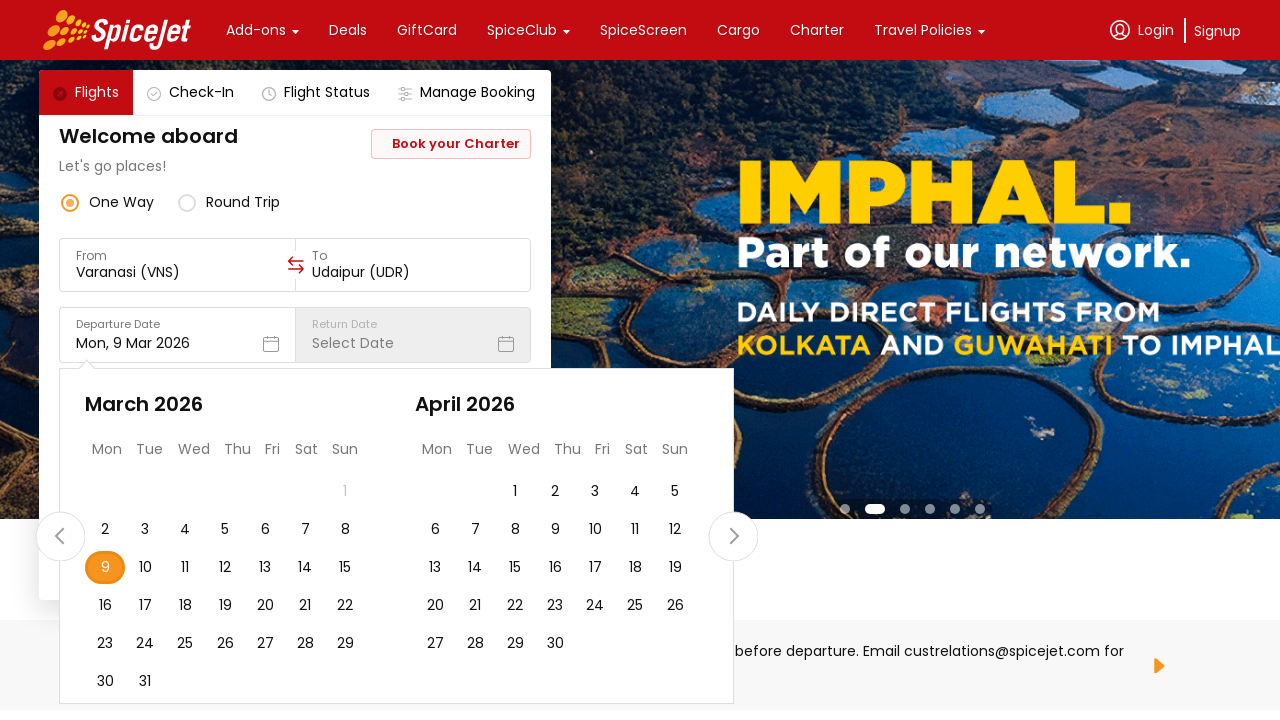